Tests the remove button functionality on a dynamic controls page by clicking Remove, waiting for the loading bar to disappear, and verifying the checkbox is removed and "It's gone!" message appears.

Starting URL: https://practice.cydeo.com/dynamic_controls

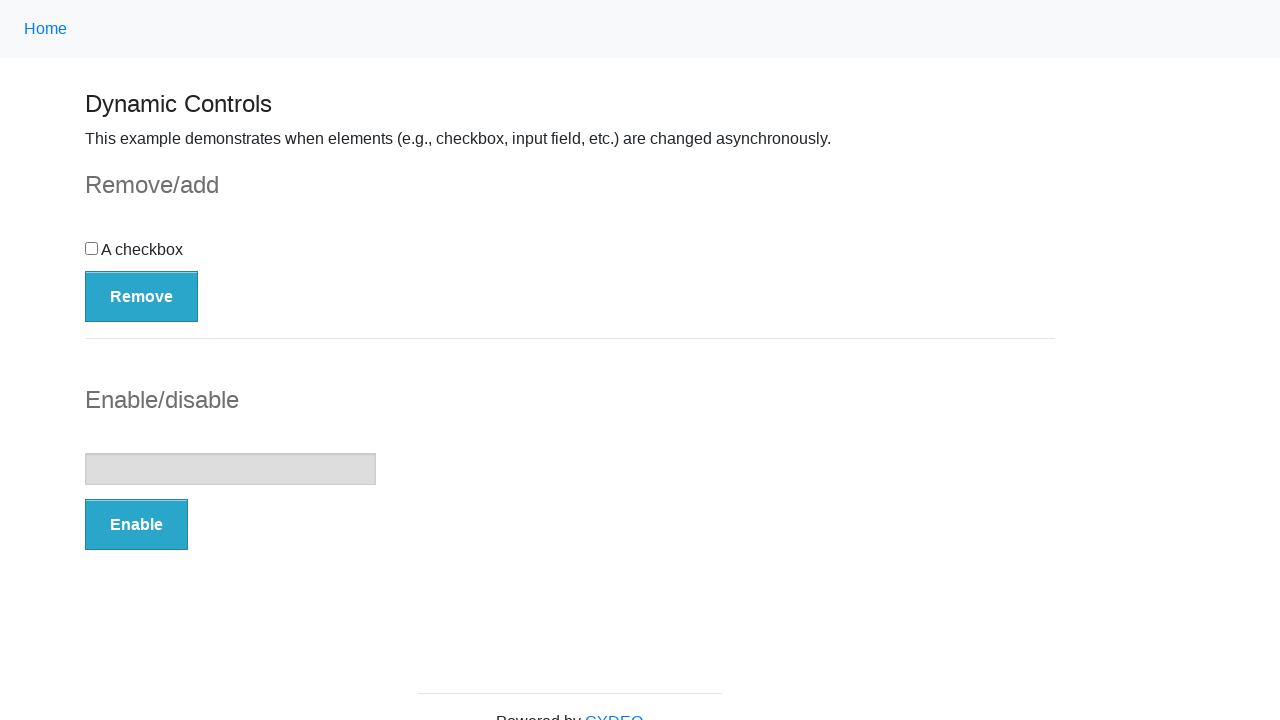

Clicked the Remove button at (142, 296) on button:has-text('Remove')
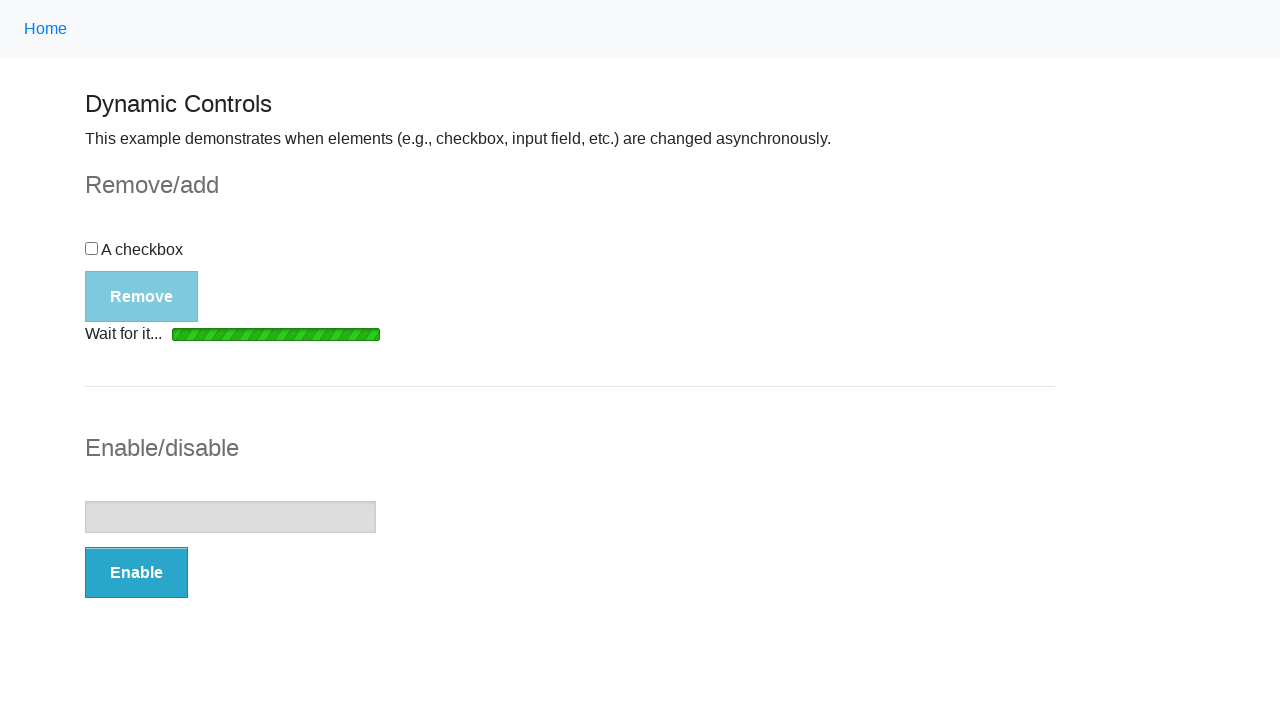

Loading bar disappeared
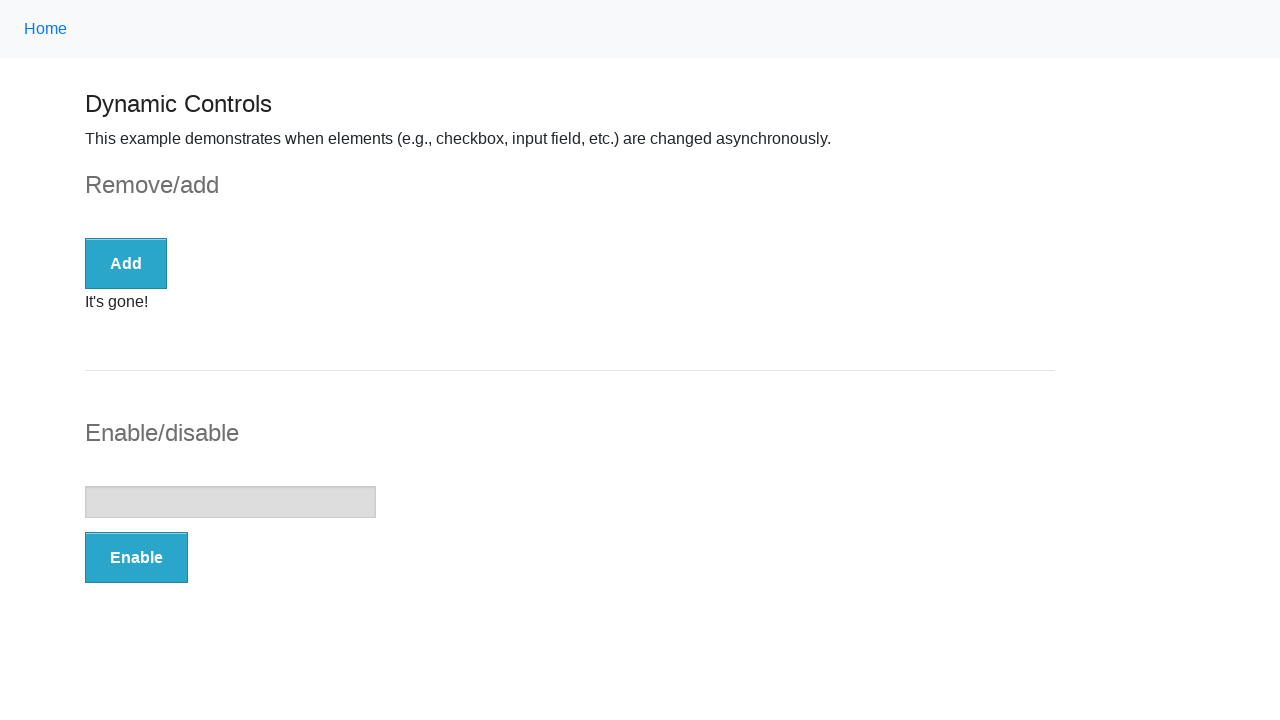

Checkbox element is no longer visible (removed)
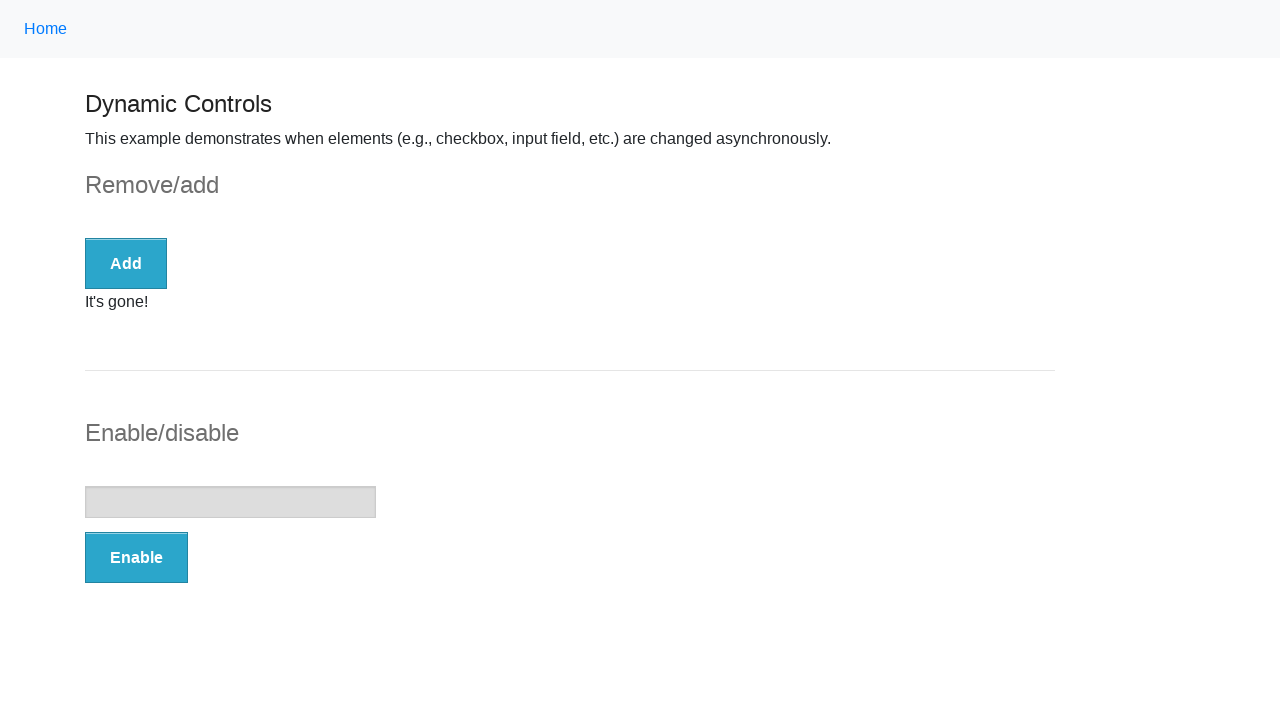

Success message element appeared
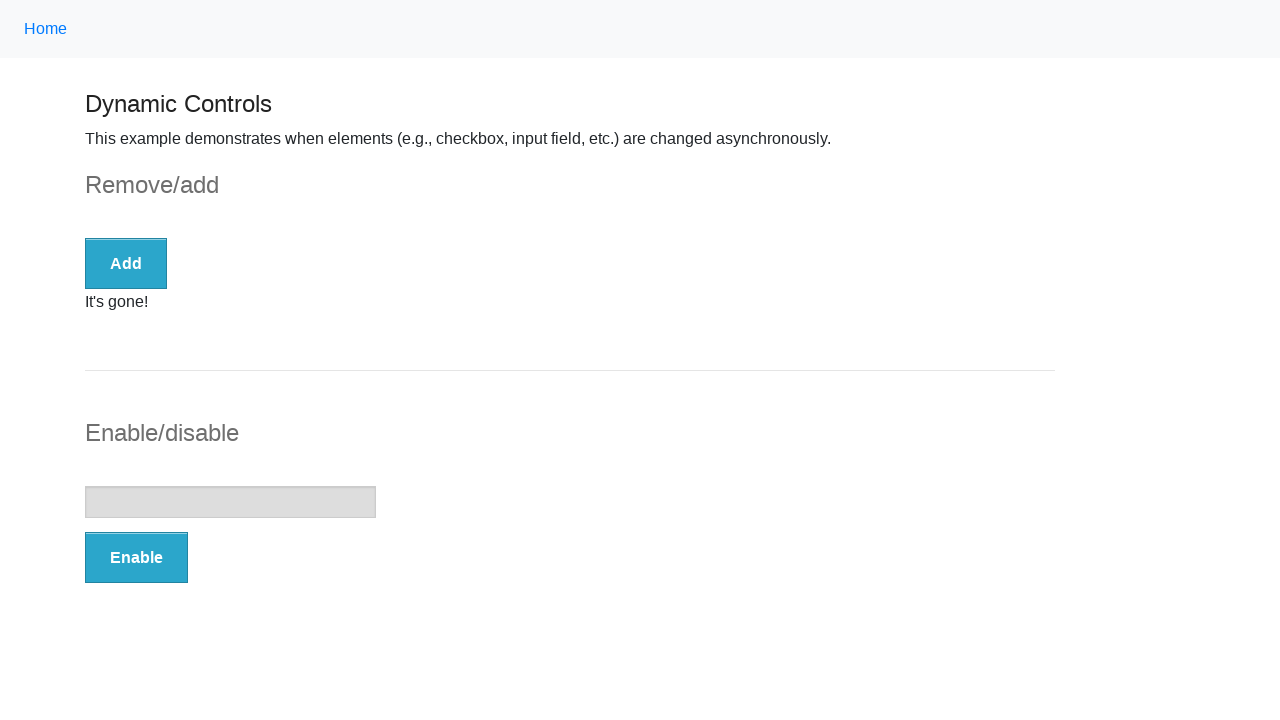

Retrieved message text content
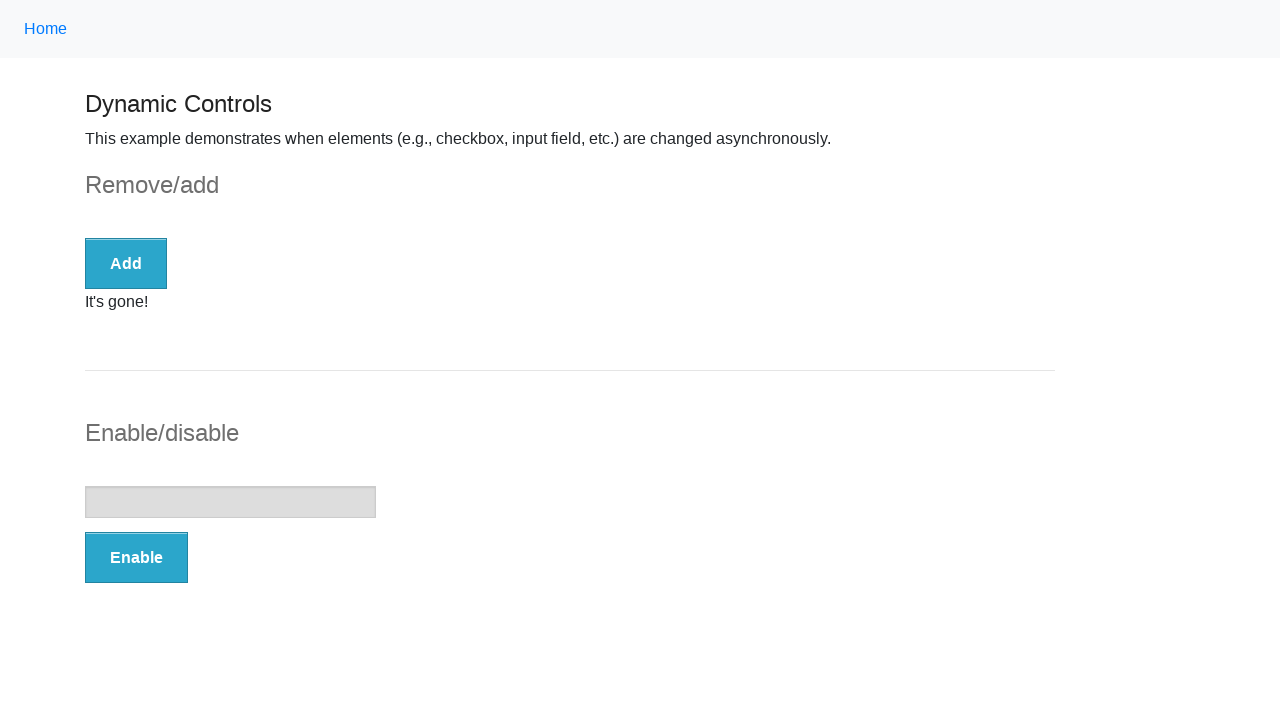

Verified 'It's gone!' message is present
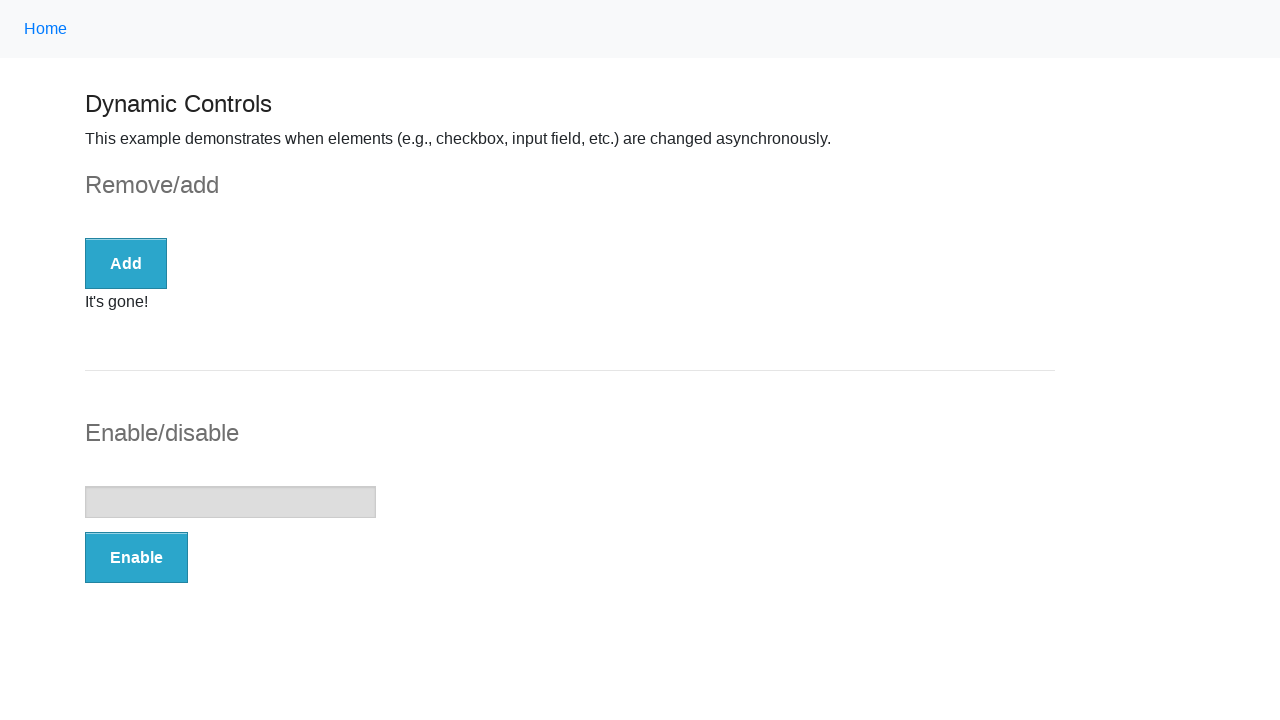

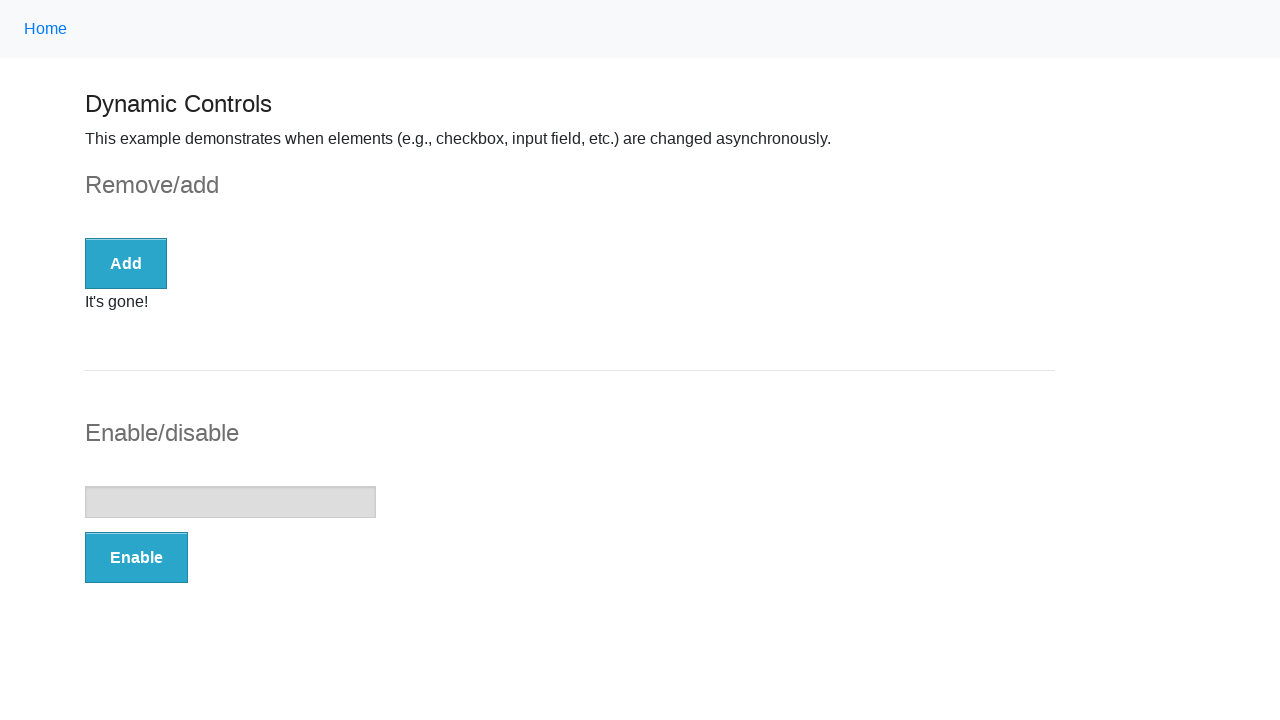